Navigates to Team page and verifies the names of the site creators

Starting URL: http://www.99-bottles-of-beer.net/

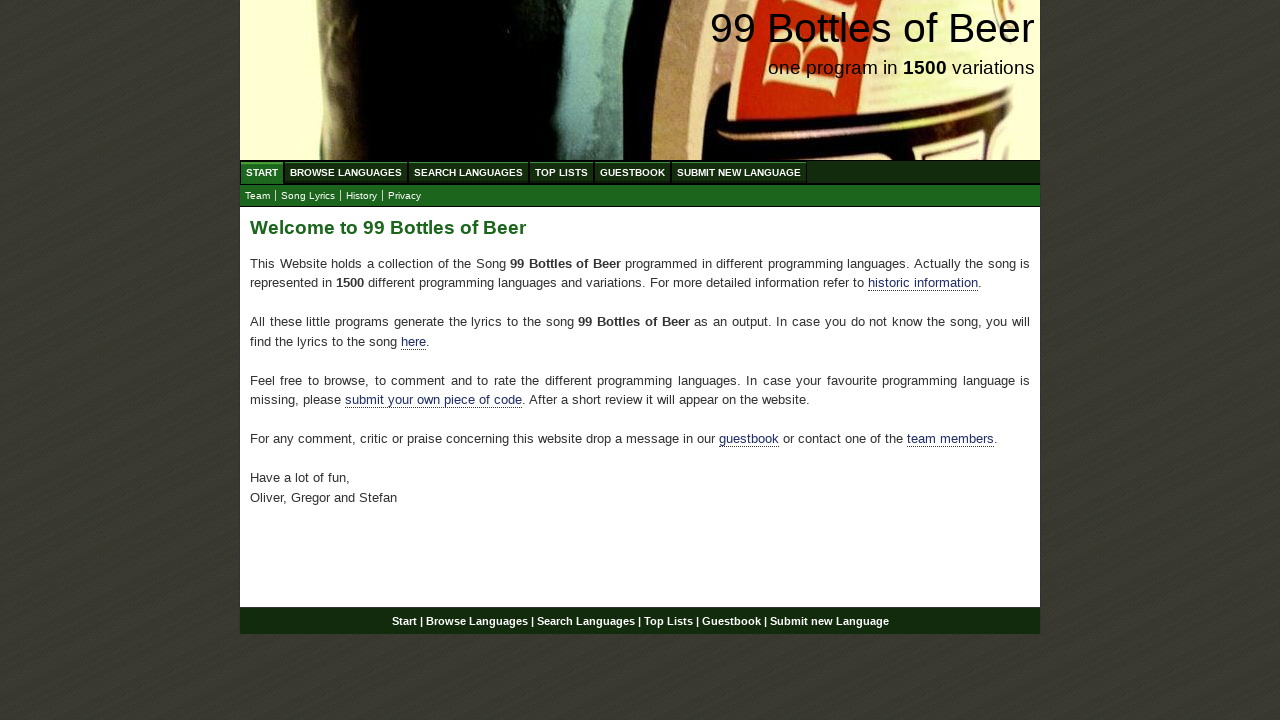

Clicked on Team link to navigate to Team page at (258, 196) on xpath=//a[text()='Team']
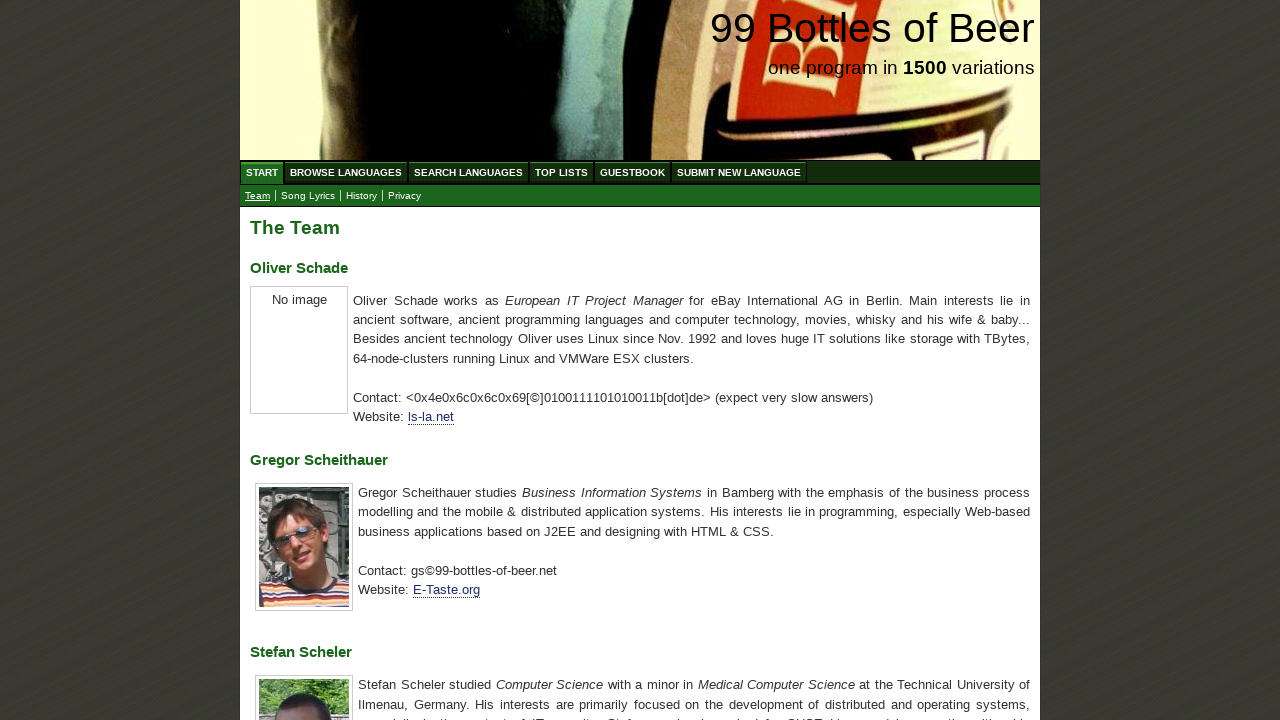

Creator names loaded on Team page
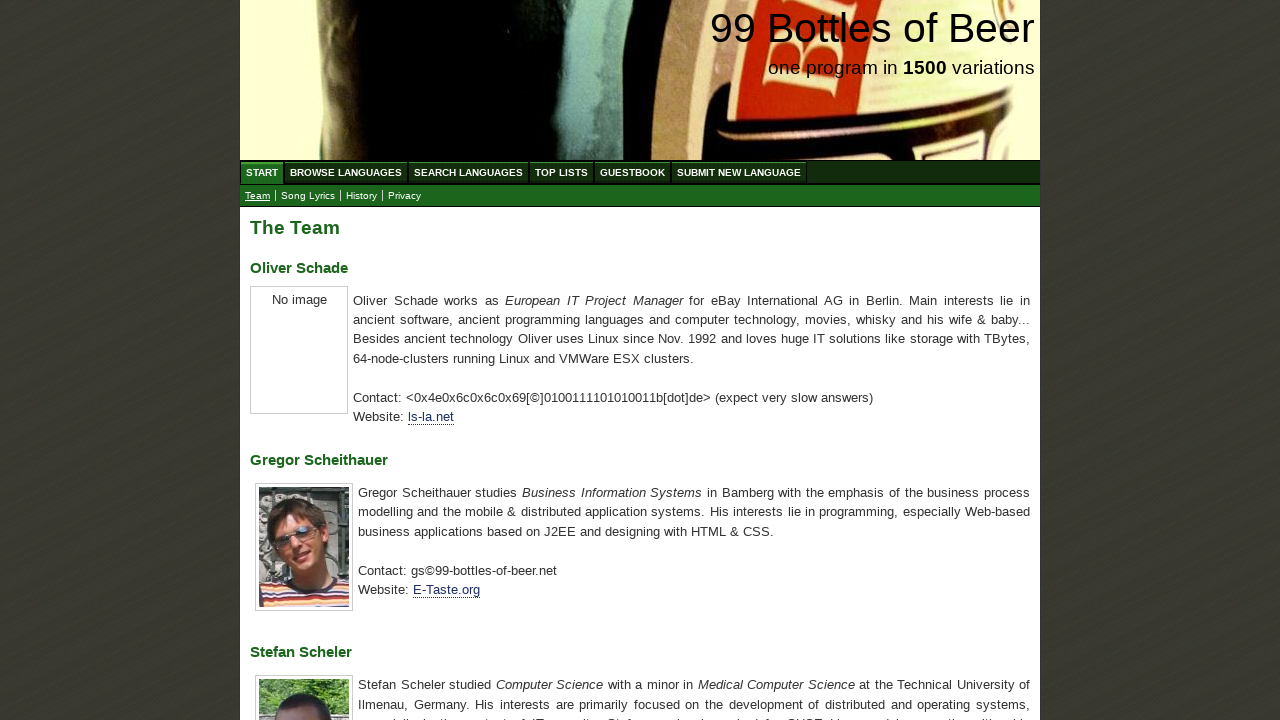

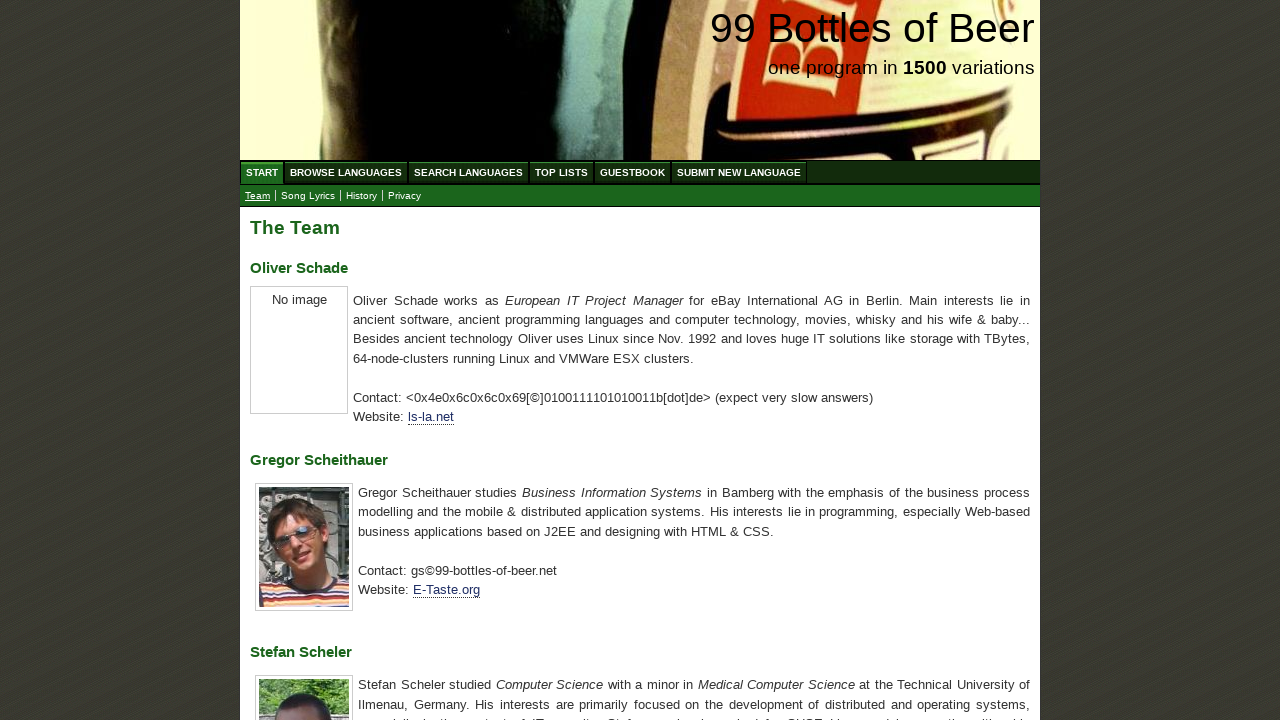